Tests that the Nome field accepts a string with spaces

Starting URL: https://tc-1-final-parte1.vercel.app/

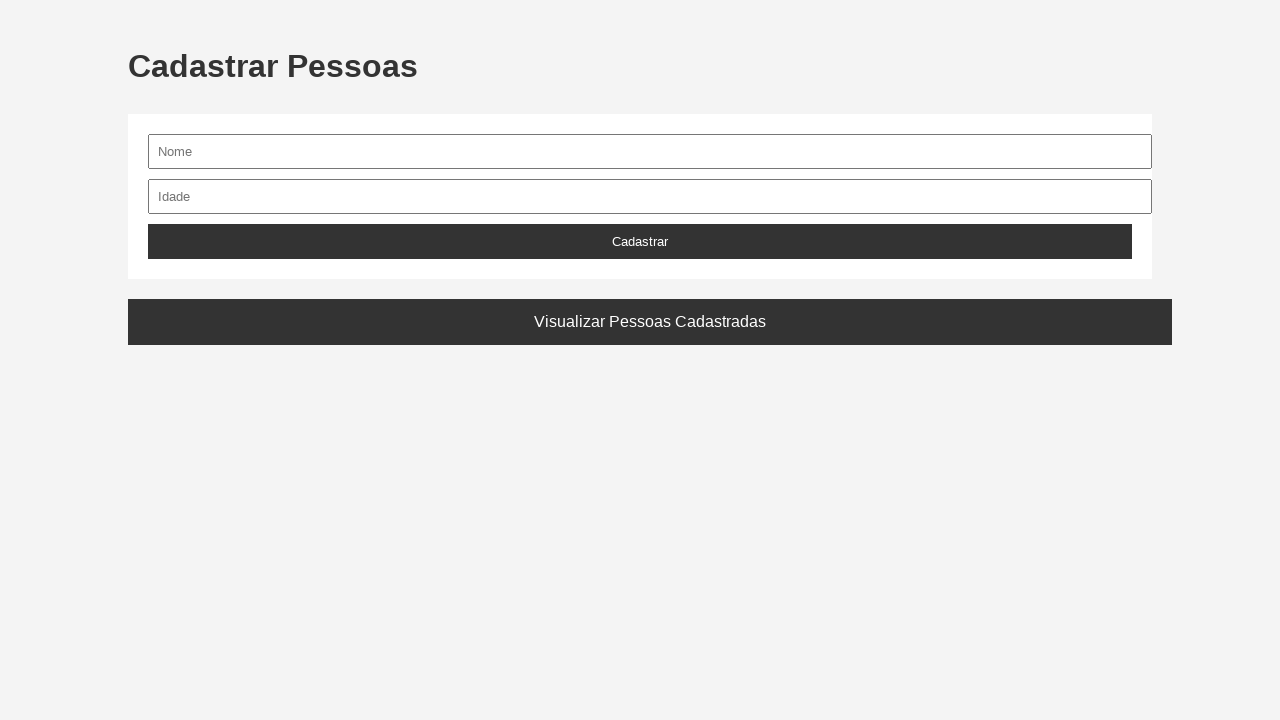

Waited for Nome field to be visible
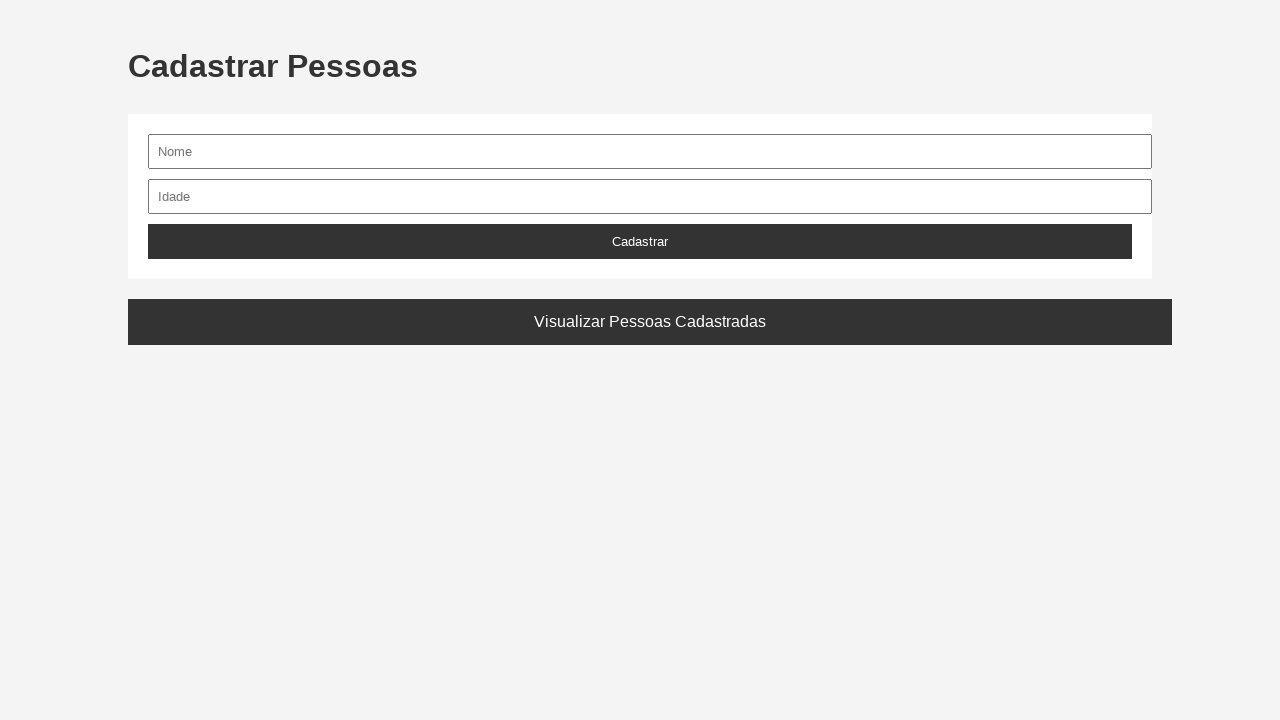

Filled Nome field with 'Tiago de Lemos' (name with spaces) on #nome
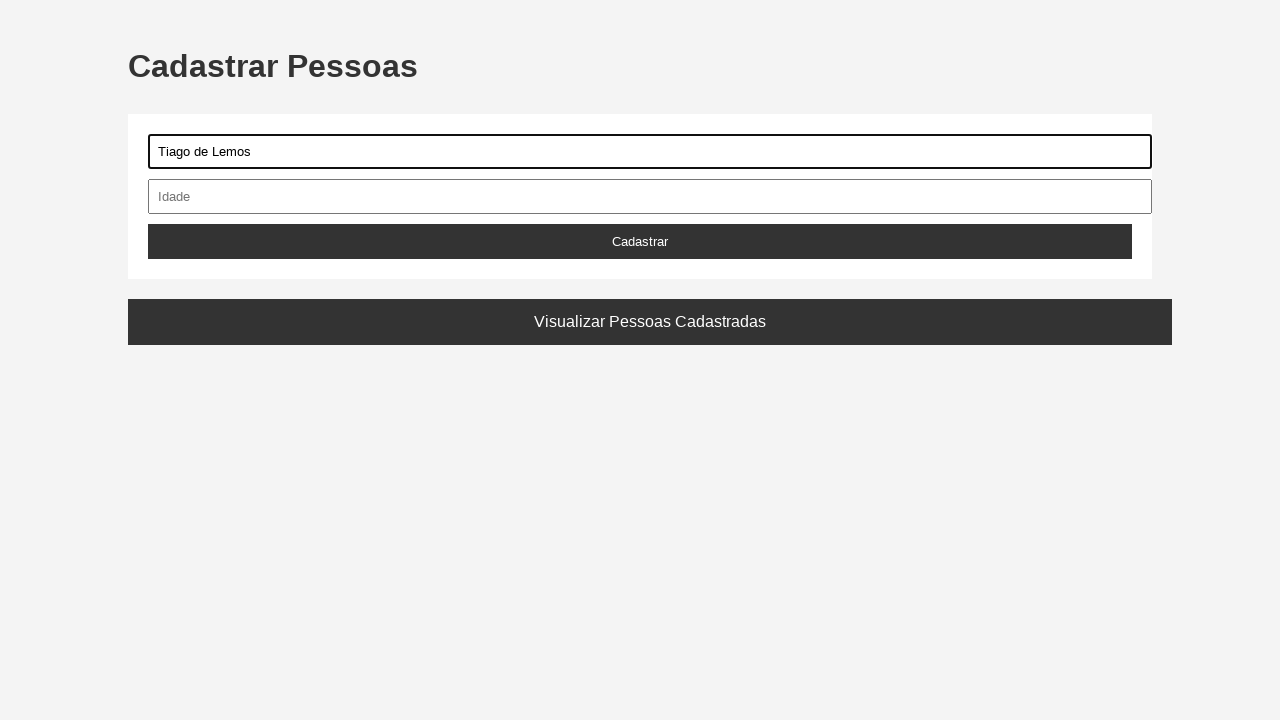

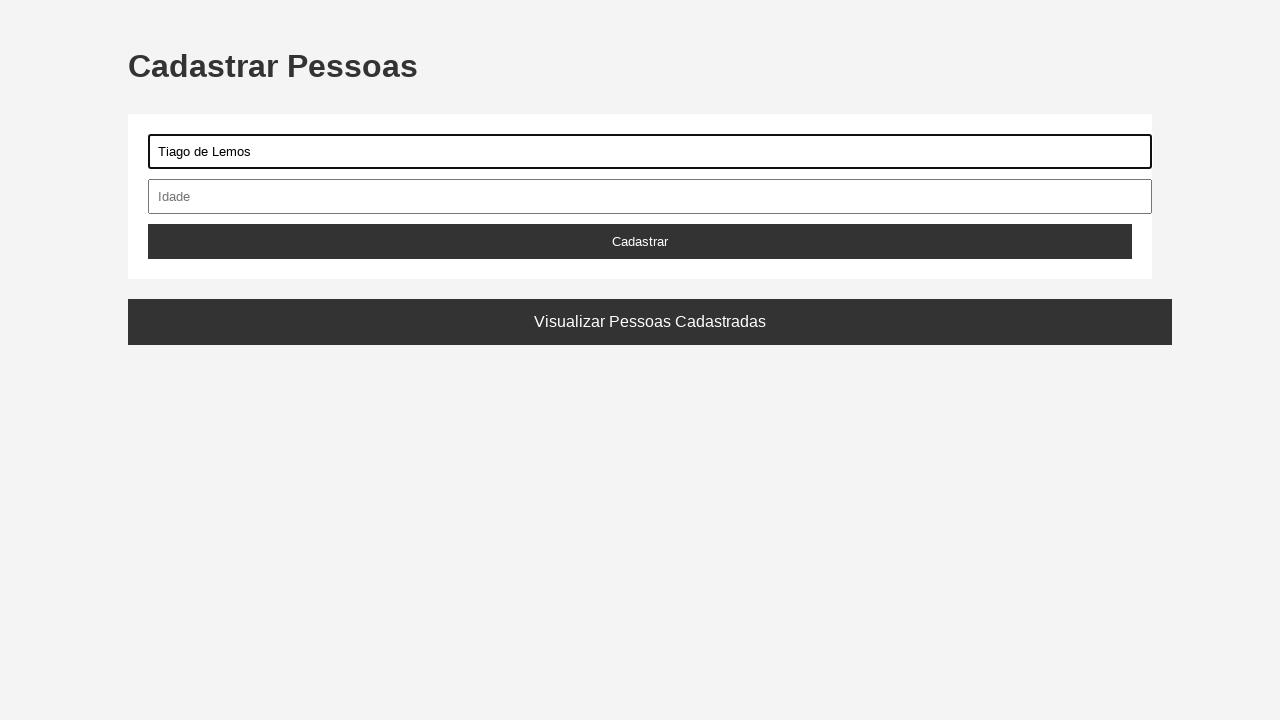